Tests email validation on the text box form by entering an invalid email without @ symbol, submitting the form, and verifying an error state is displayed with red border.

Starting URL: https://demoqa.com/text-box

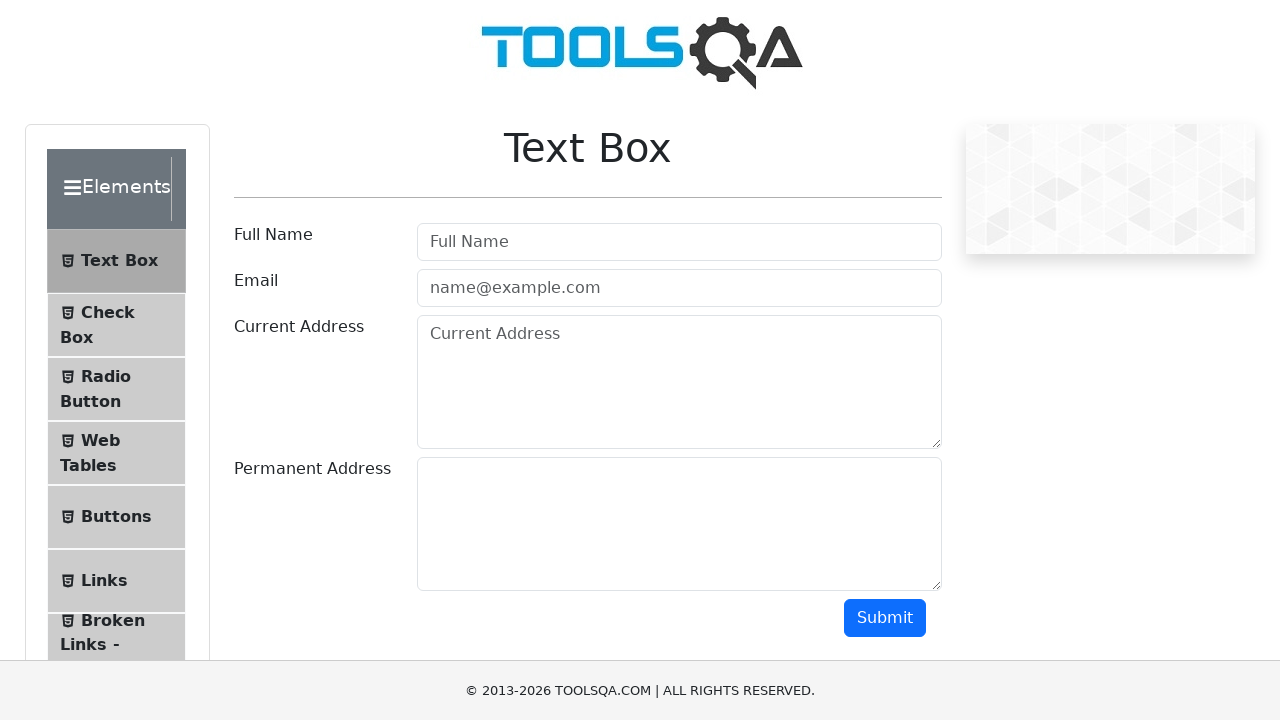

Filled email field with invalid email 'montrimaite.ievagmail.com' (missing @ symbol) on #userEmail
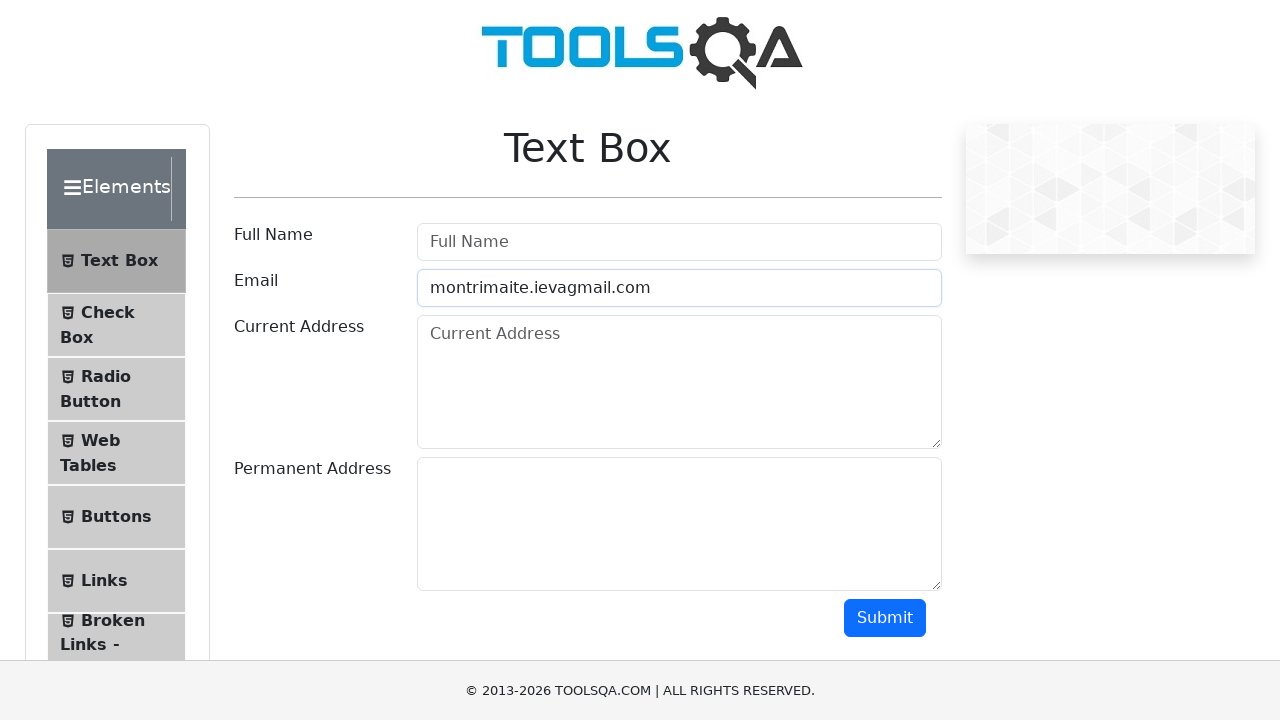

Clicked submit button to attempt form submission at (885, 618) on #submit
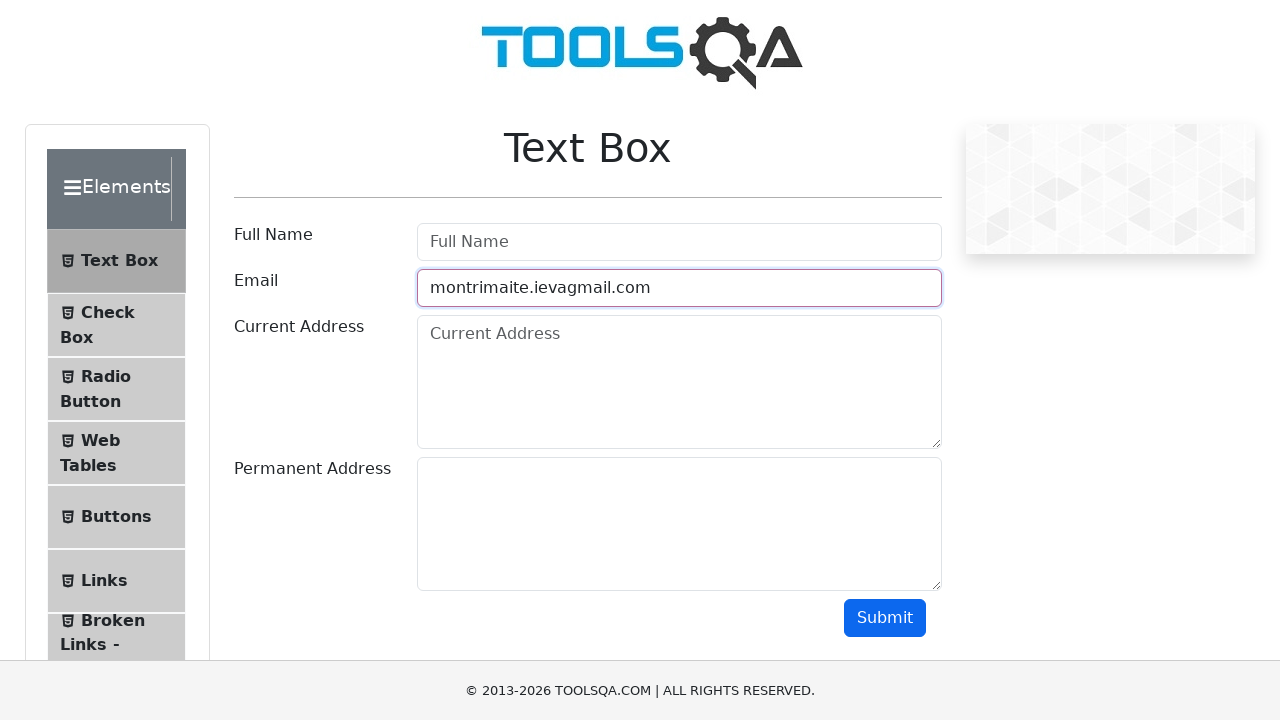

Located email field element
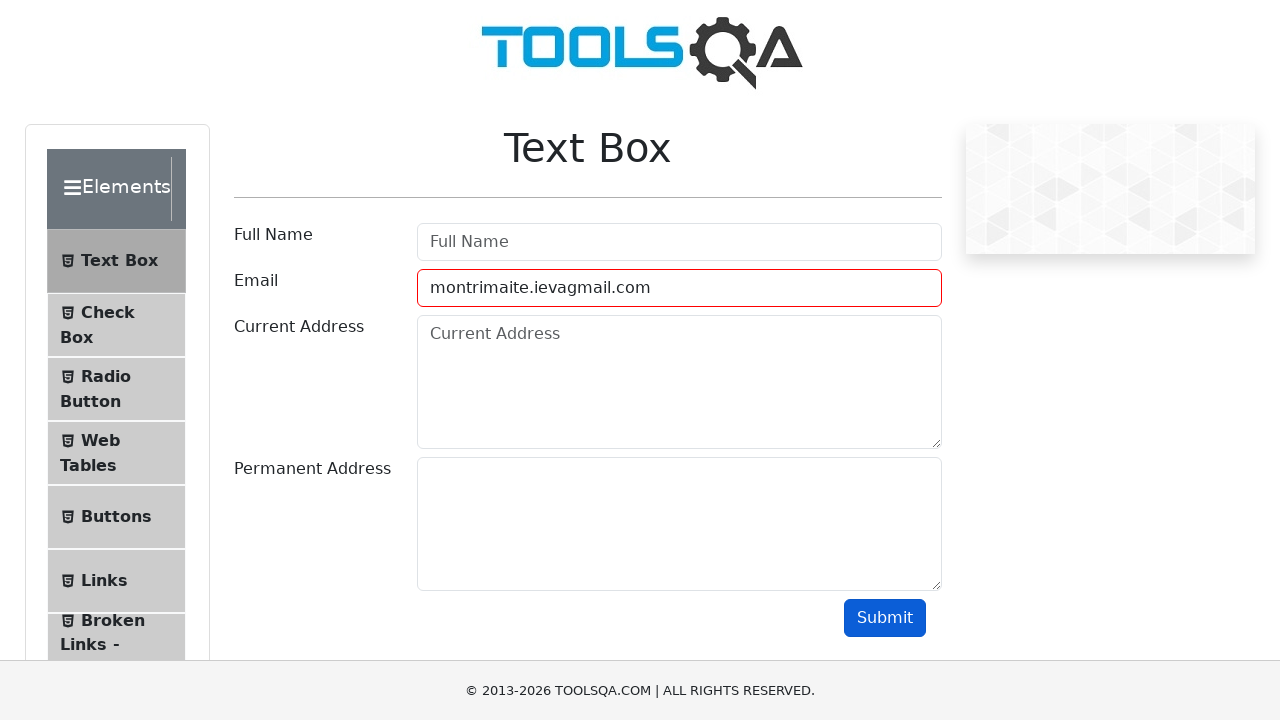

Retrieved class attribute from email field
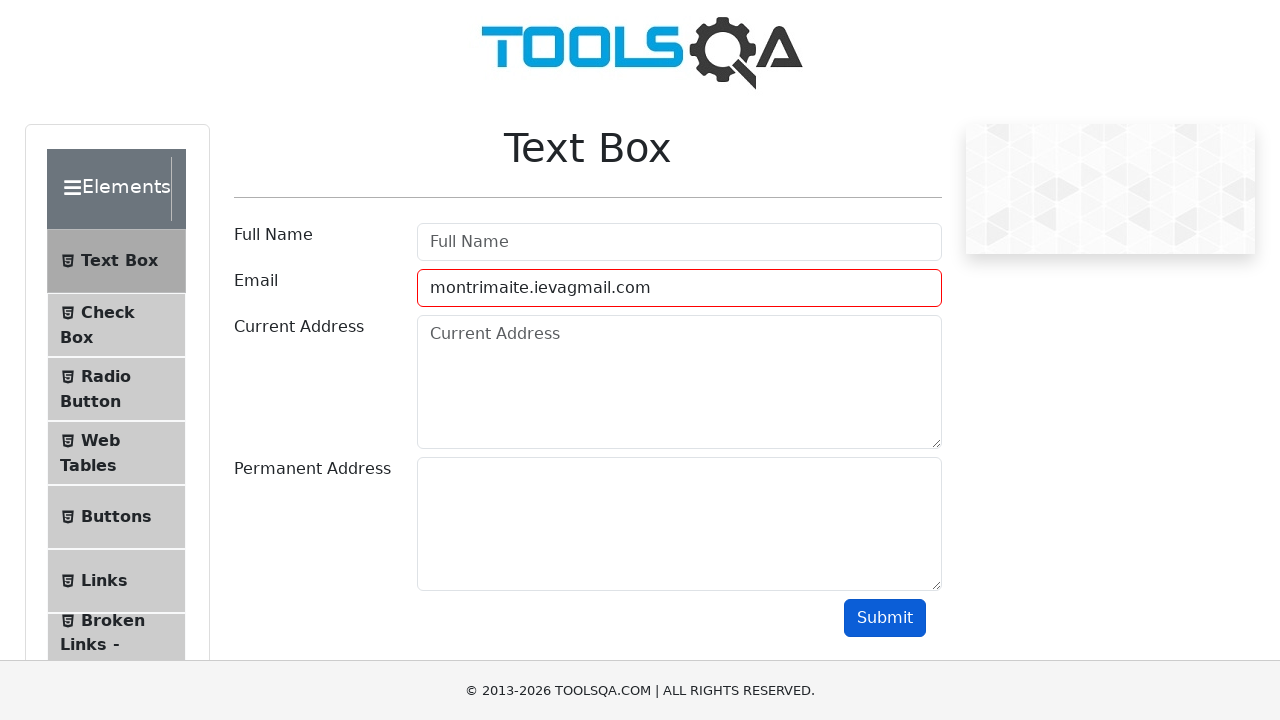

Verified email field contains 'field-error' class indicating error state with red border
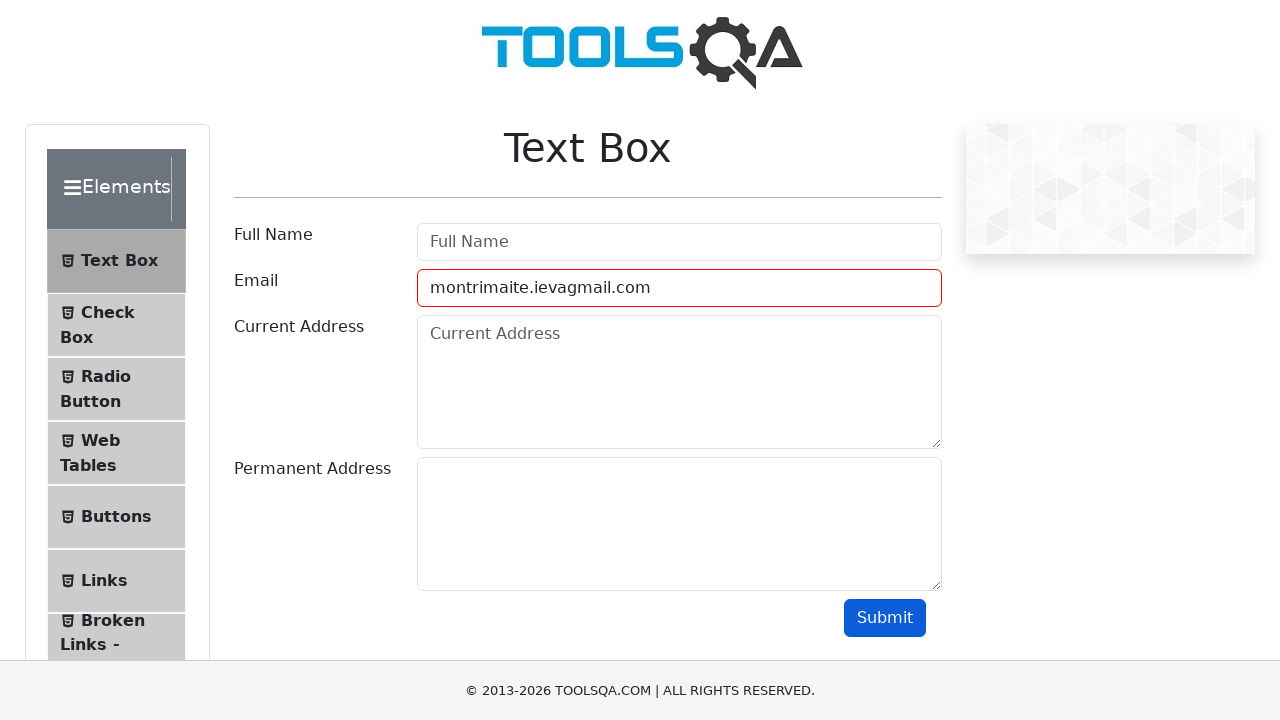

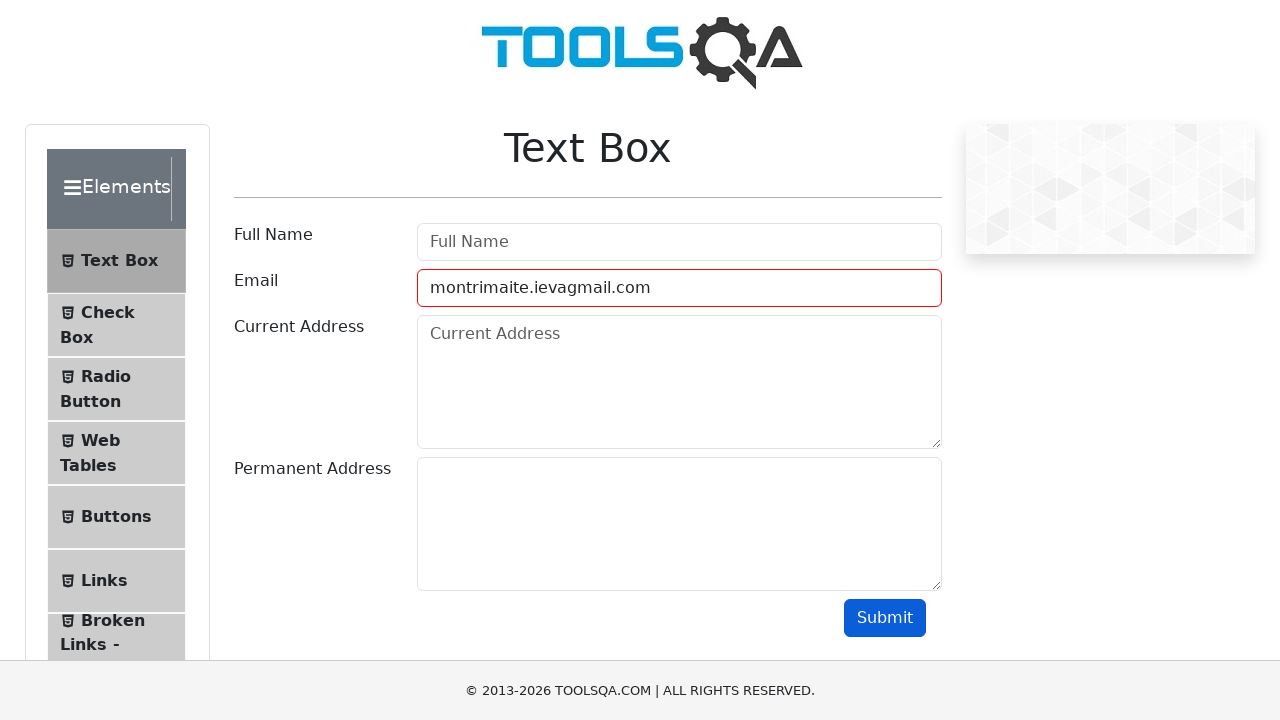